Tests simple text input functionality by entering text and pressing Enter, then verifying the result text matches the input

Starting URL: https://www.qa-practice.com/elements/input/simple

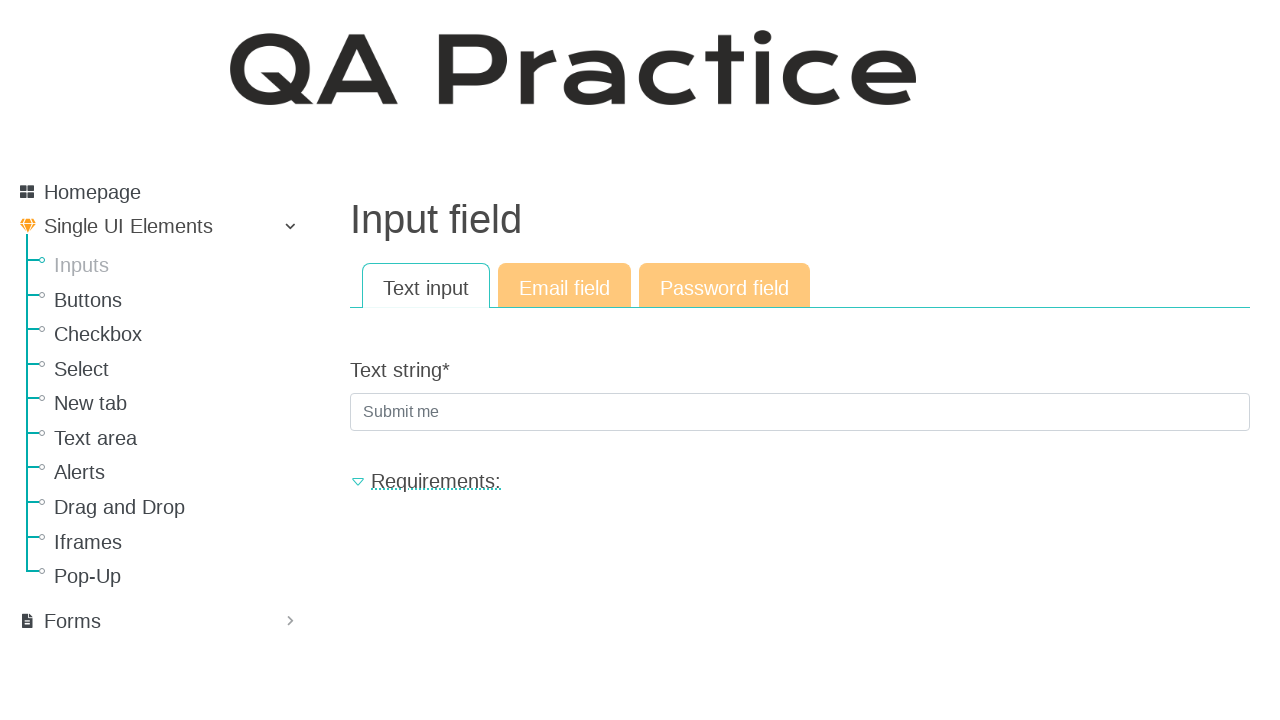

Filled text input field with 'ForTest' on #id_text_string
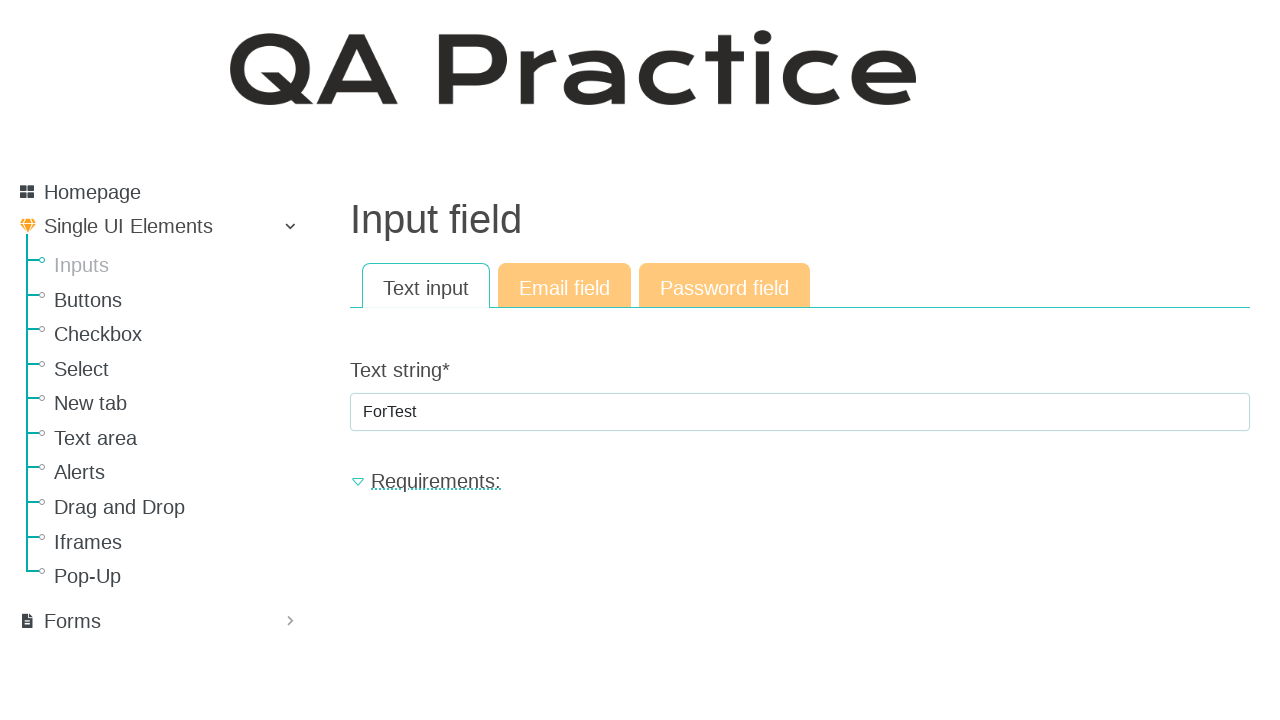

Pressed Enter to submit the text input on #id_text_string
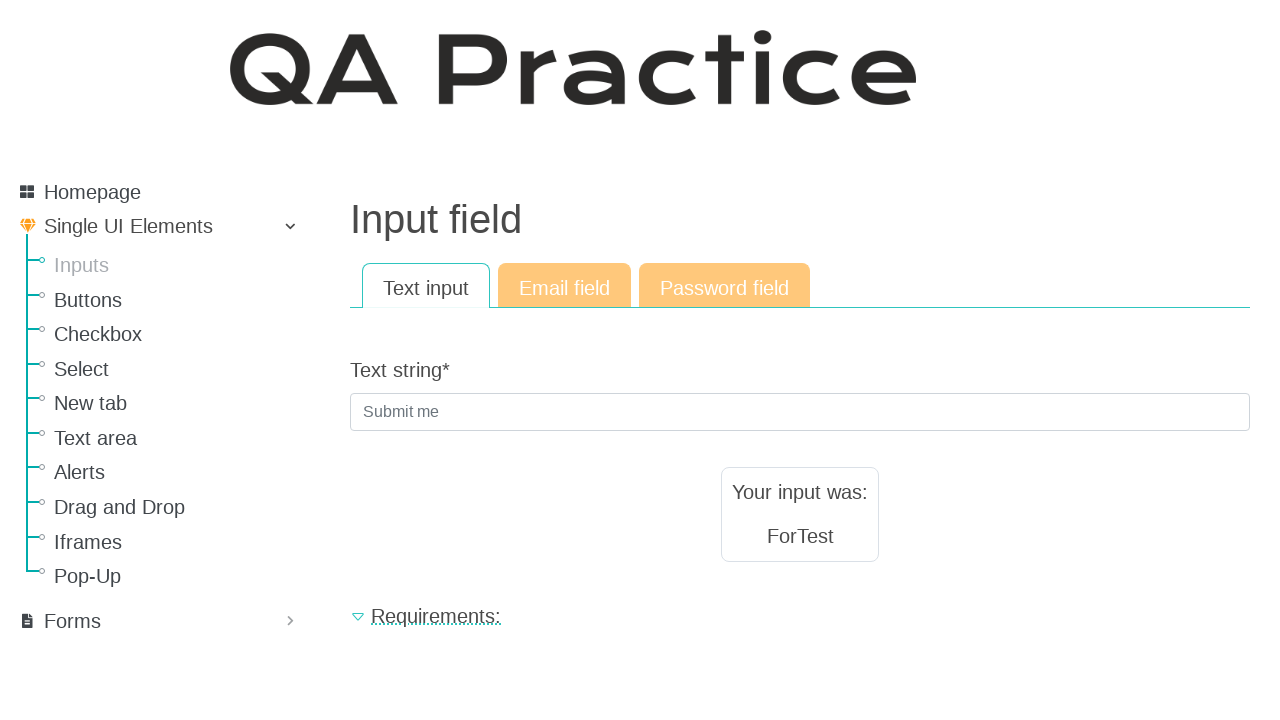

Result text element loaded and became visible
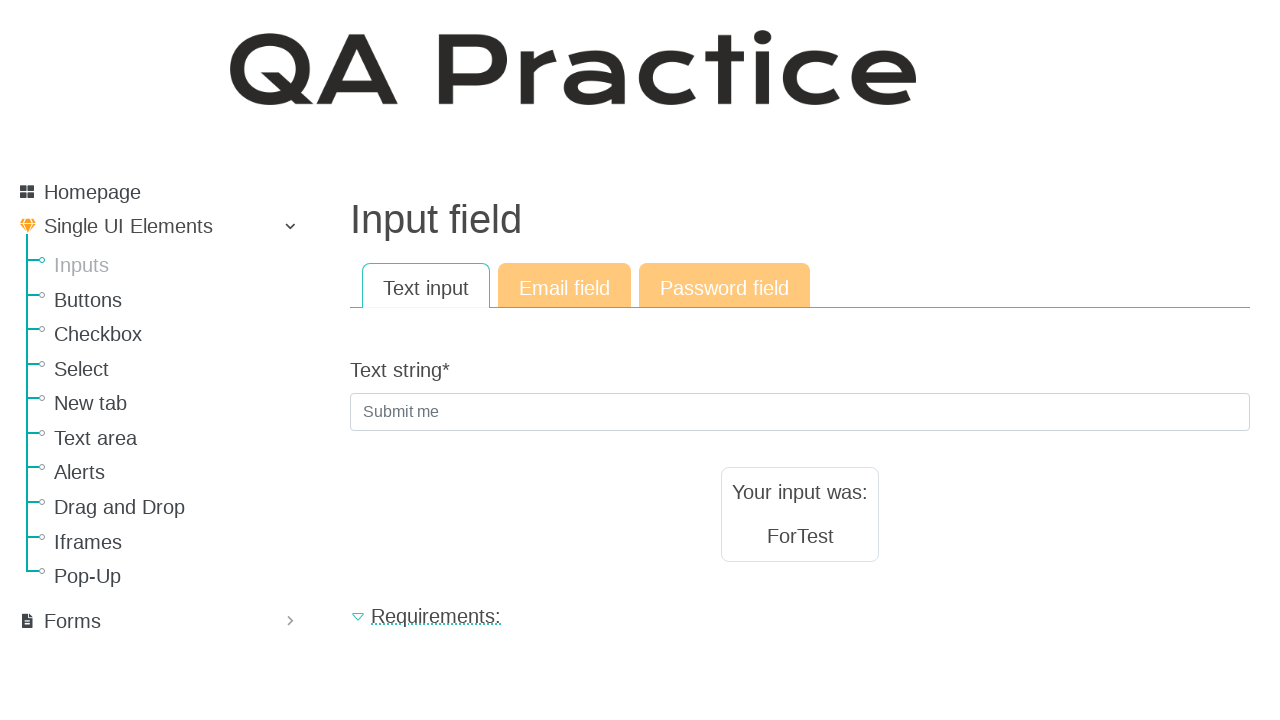

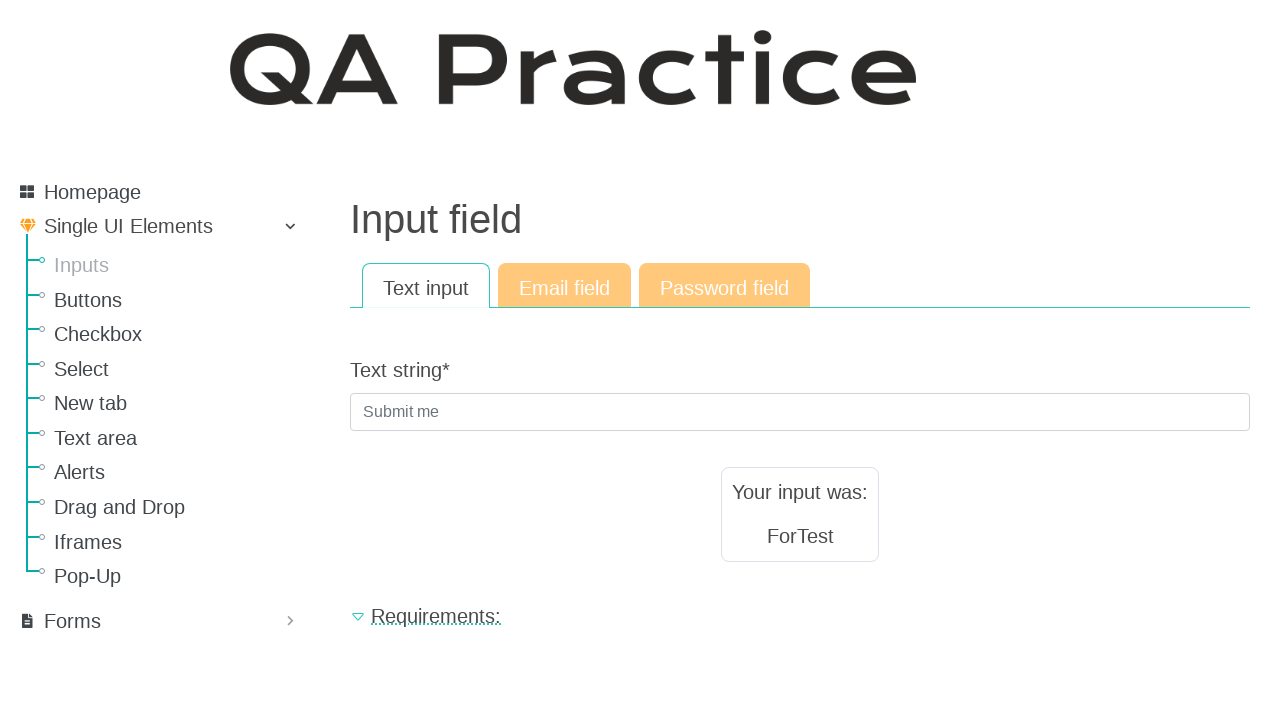